Tests triangle identifier with sides 6, 8, 8 - expecting "Isosceles" result

Starting URL: https://testpages.eviltester.com/styled/apps/triangle/triangle001.html

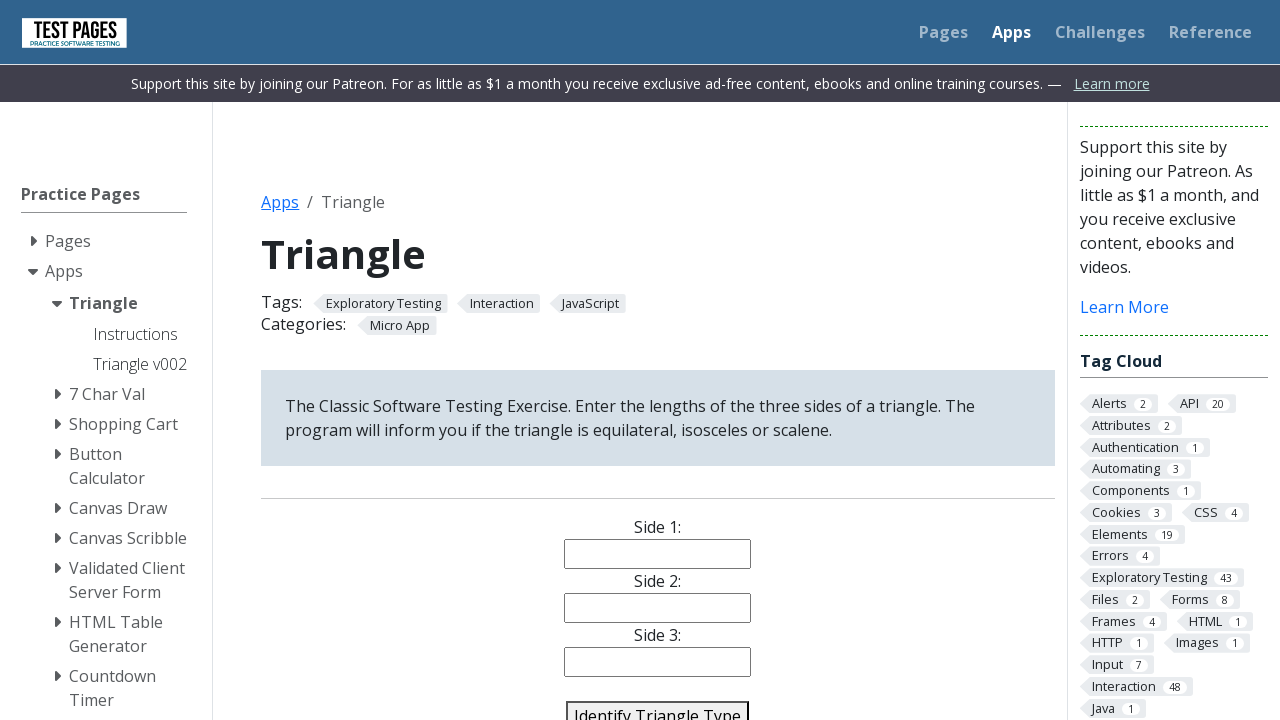

Filled side 1 field with value '6' on #side1
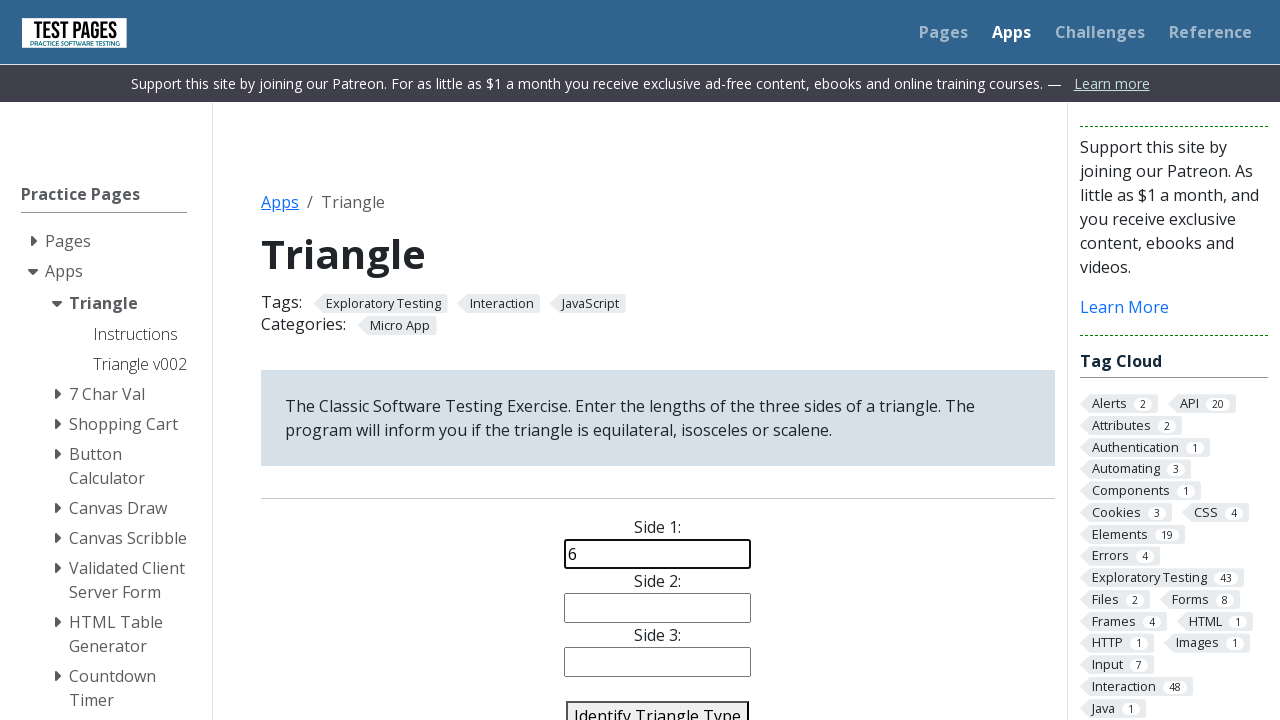

Filled side 2 field with value '8' on #side2
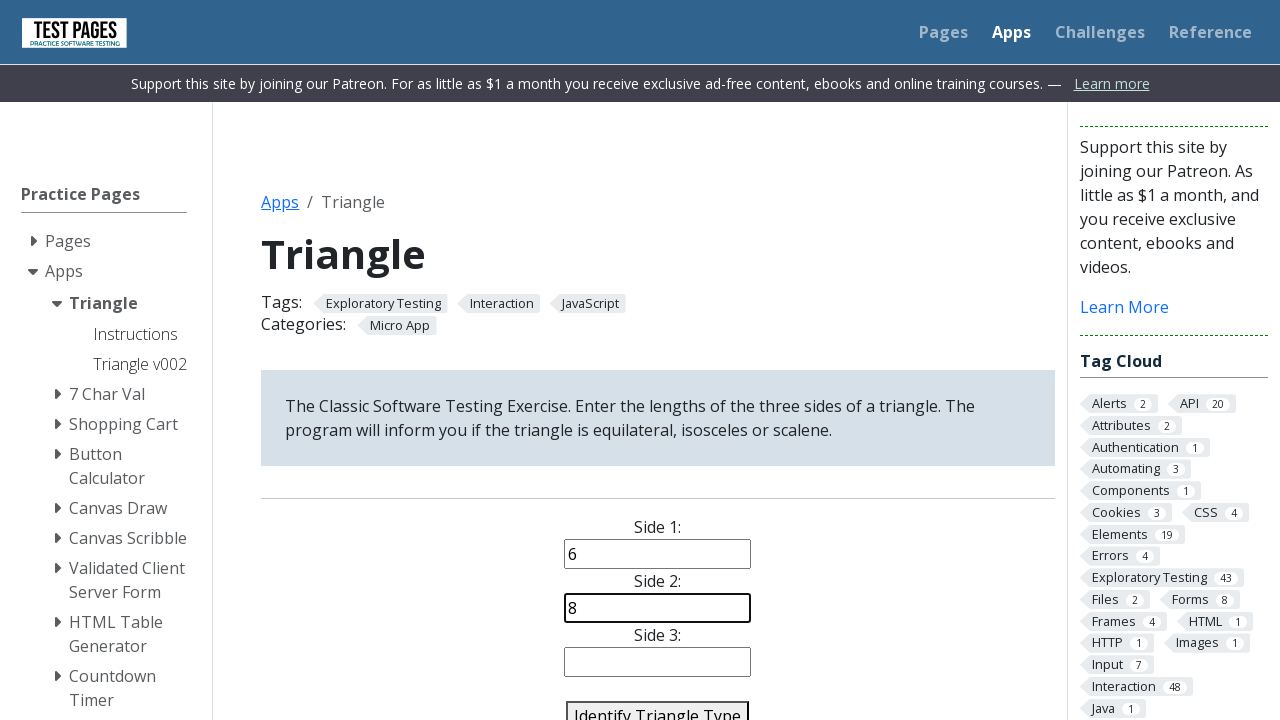

Filled side 3 field with value '8' on #side3
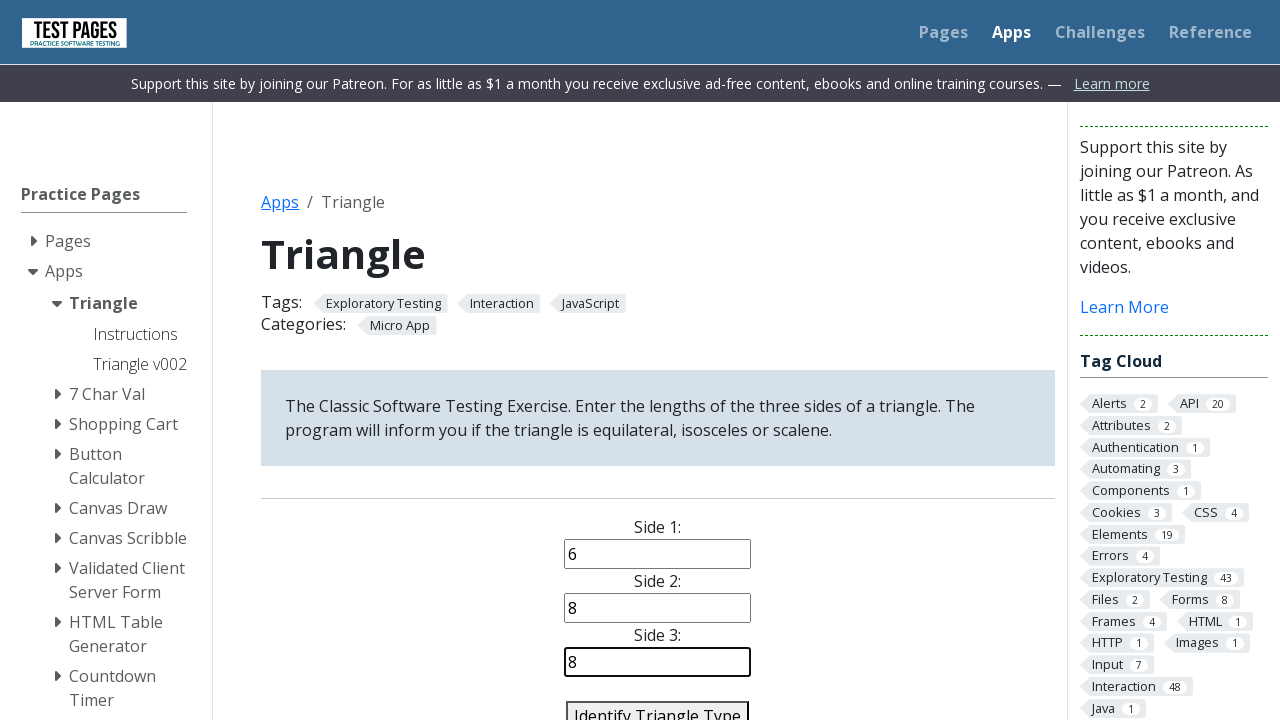

Clicked identify triangle button at (658, 705) on #identify-triangle-action
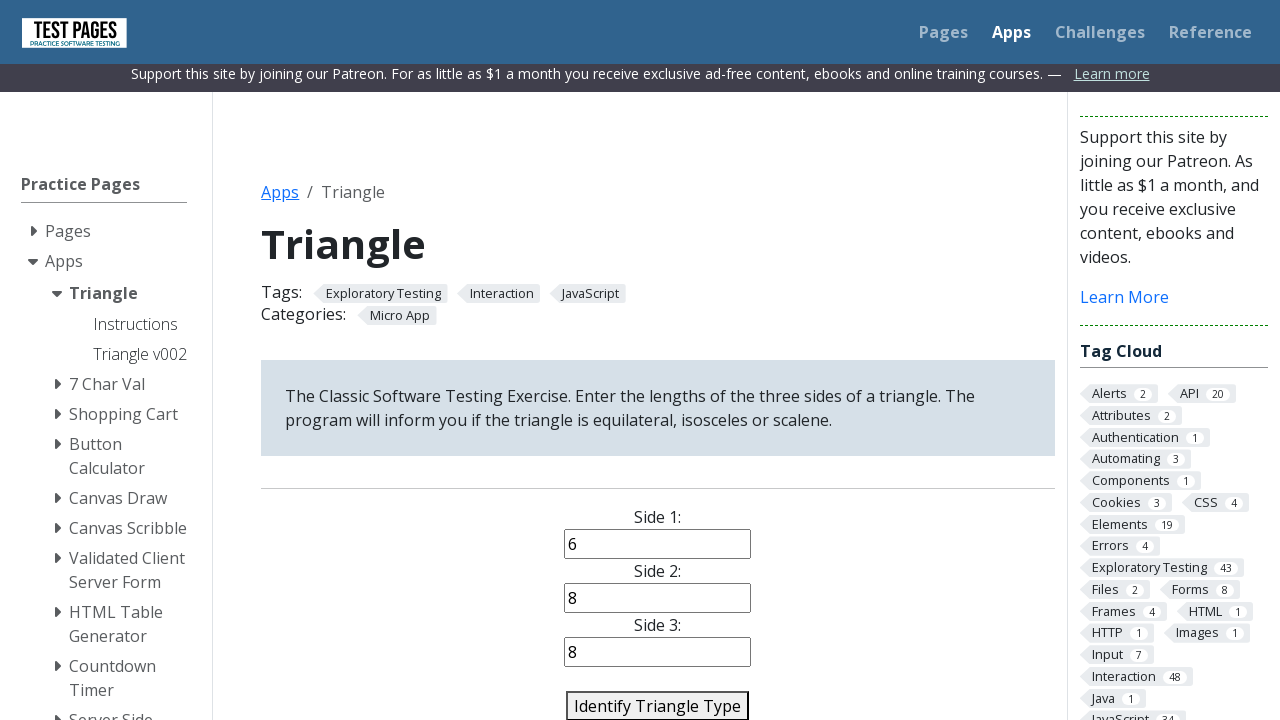

Triangle type result element loaded and visible
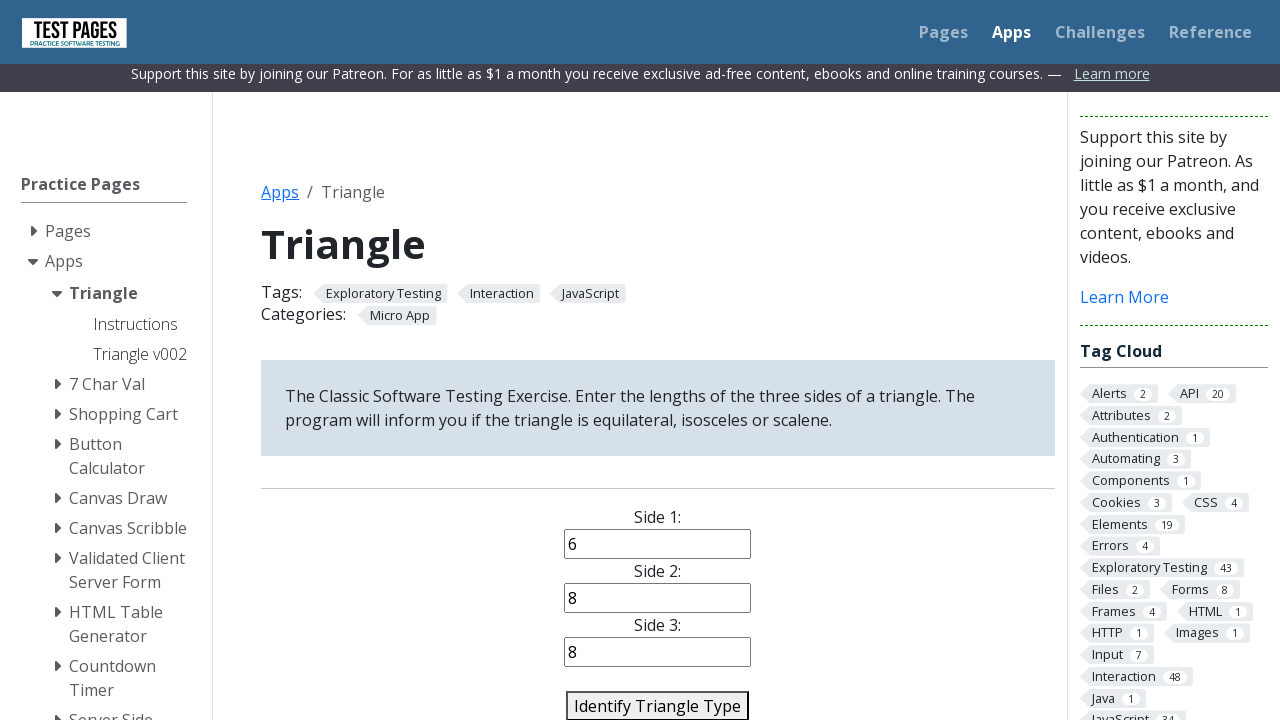

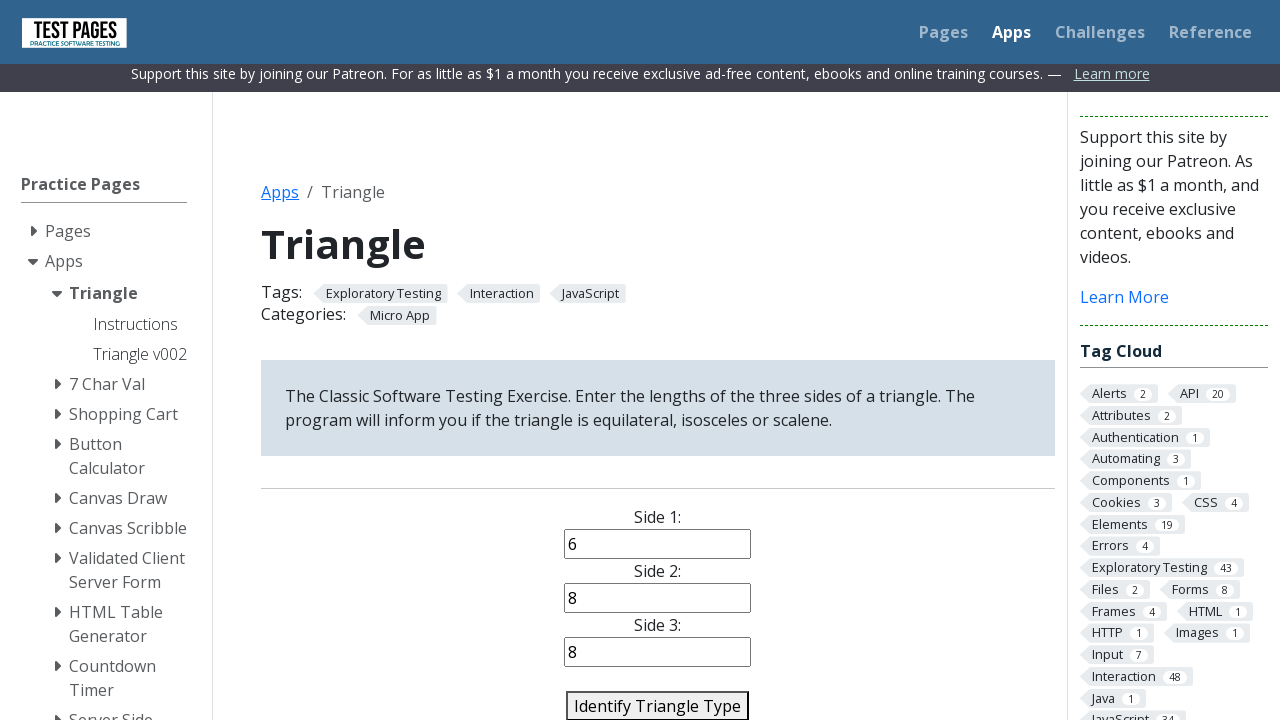